Navigates to the QQ.com homepage (a major Chinese web portal) and waits for the page to load.

Starting URL: http://www.qq.com

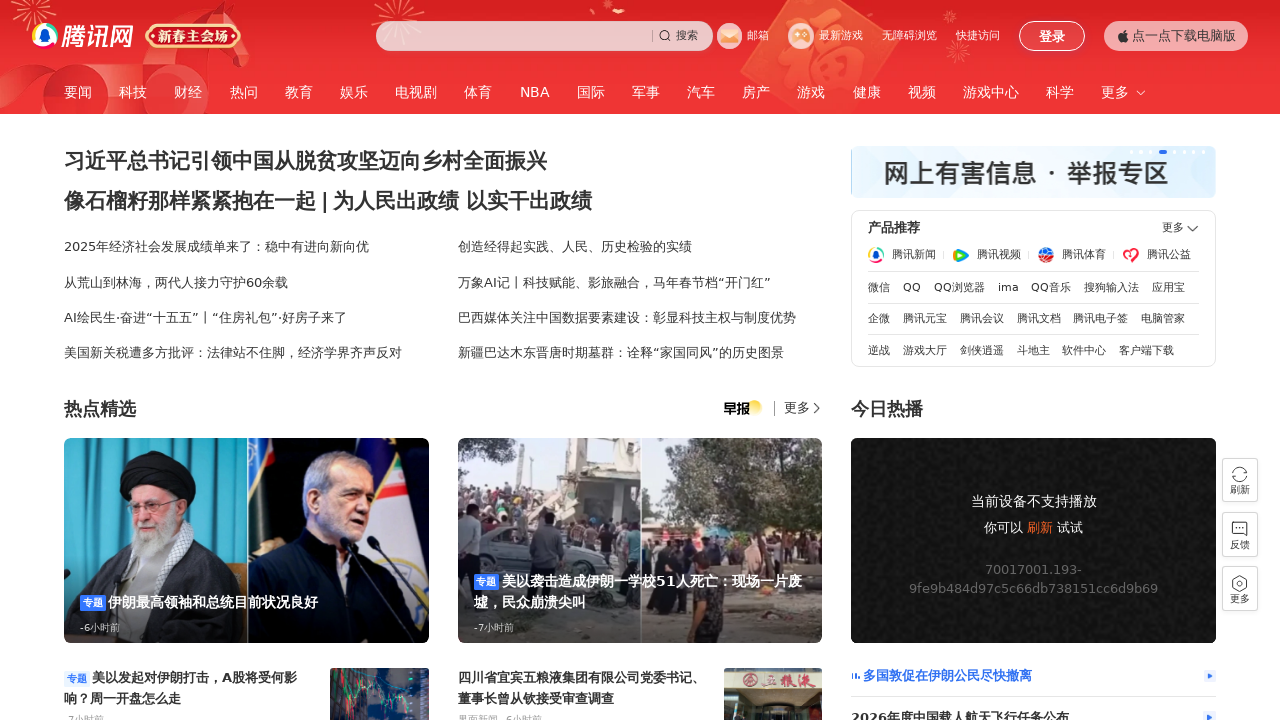

Waited for page to reach networkidle load state on QQ.com homepage
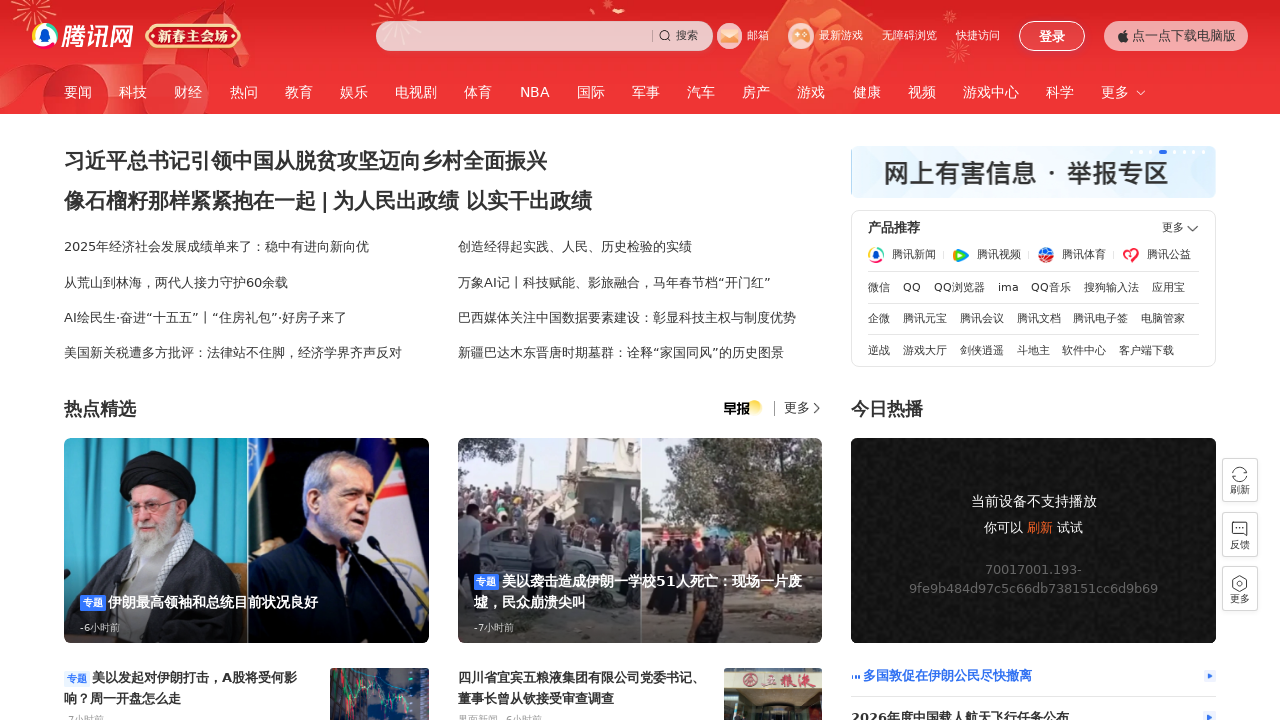

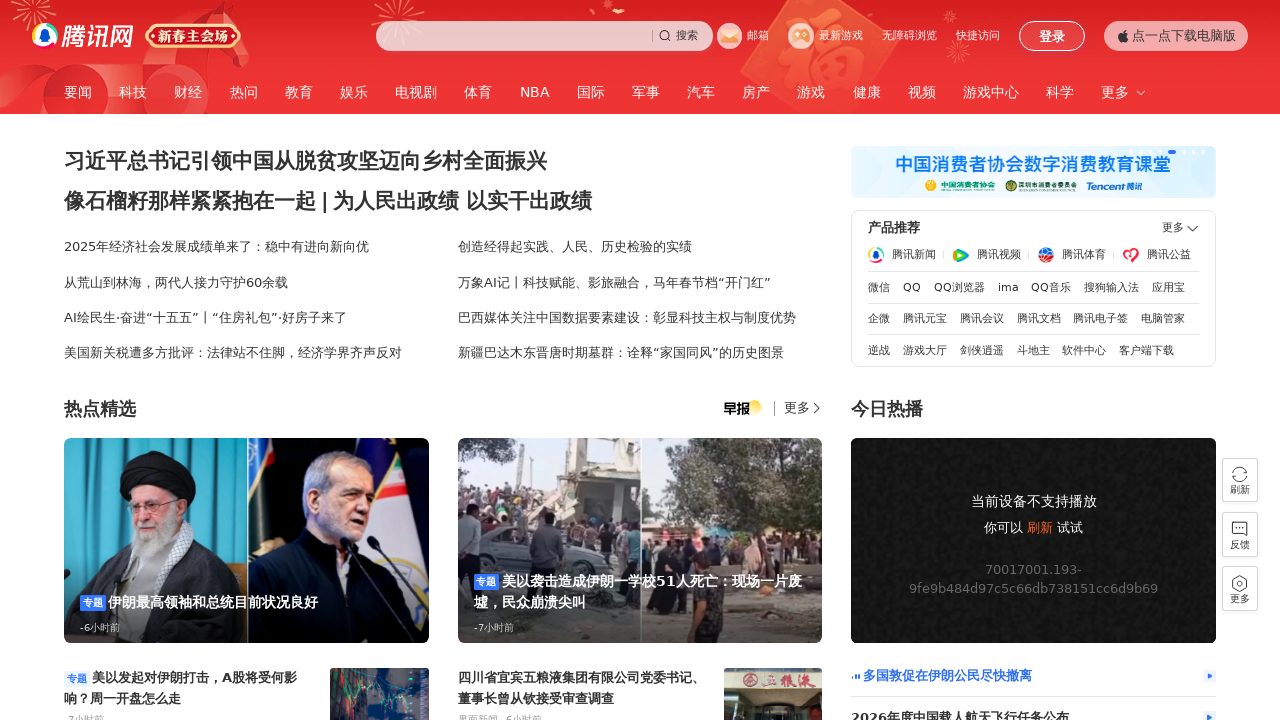